Tests jQuery UI selectable functionality by using Ctrl+click to select multiple non-consecutive items in a list

Starting URL: http://jqueryui.com/selectable/

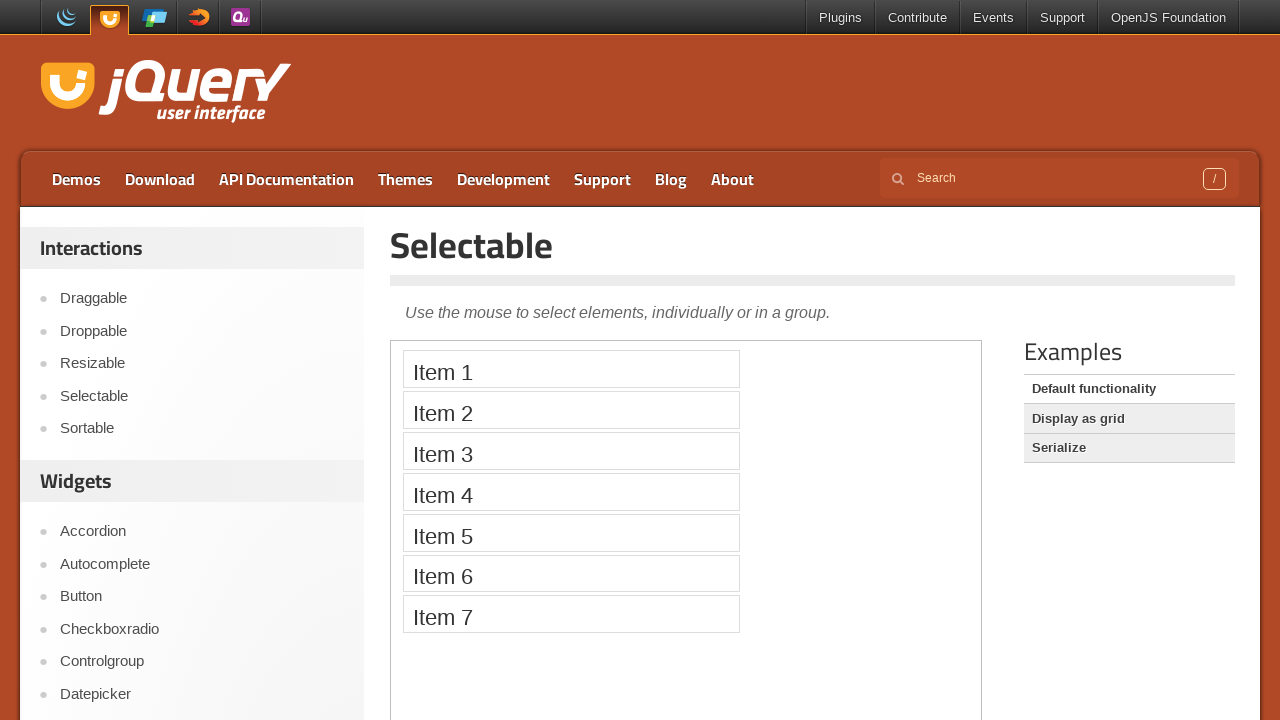

Located the demo iframe
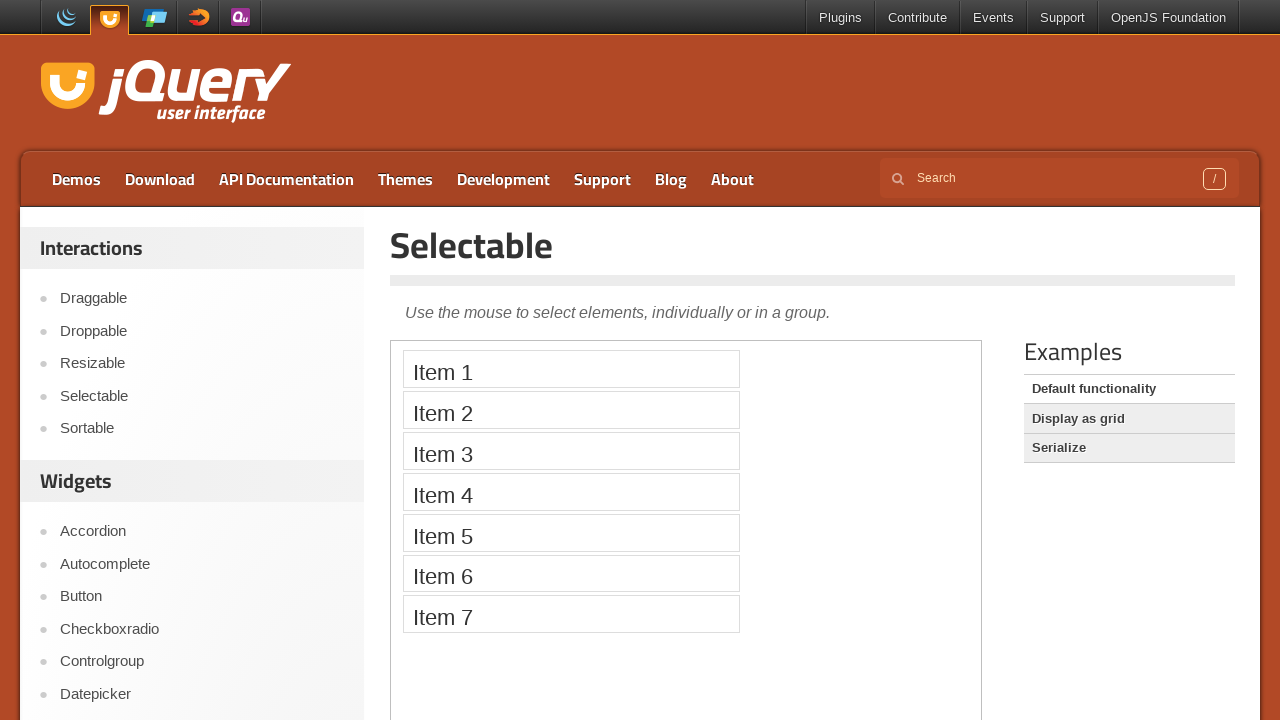

Pressed down Ctrl key for multi-select
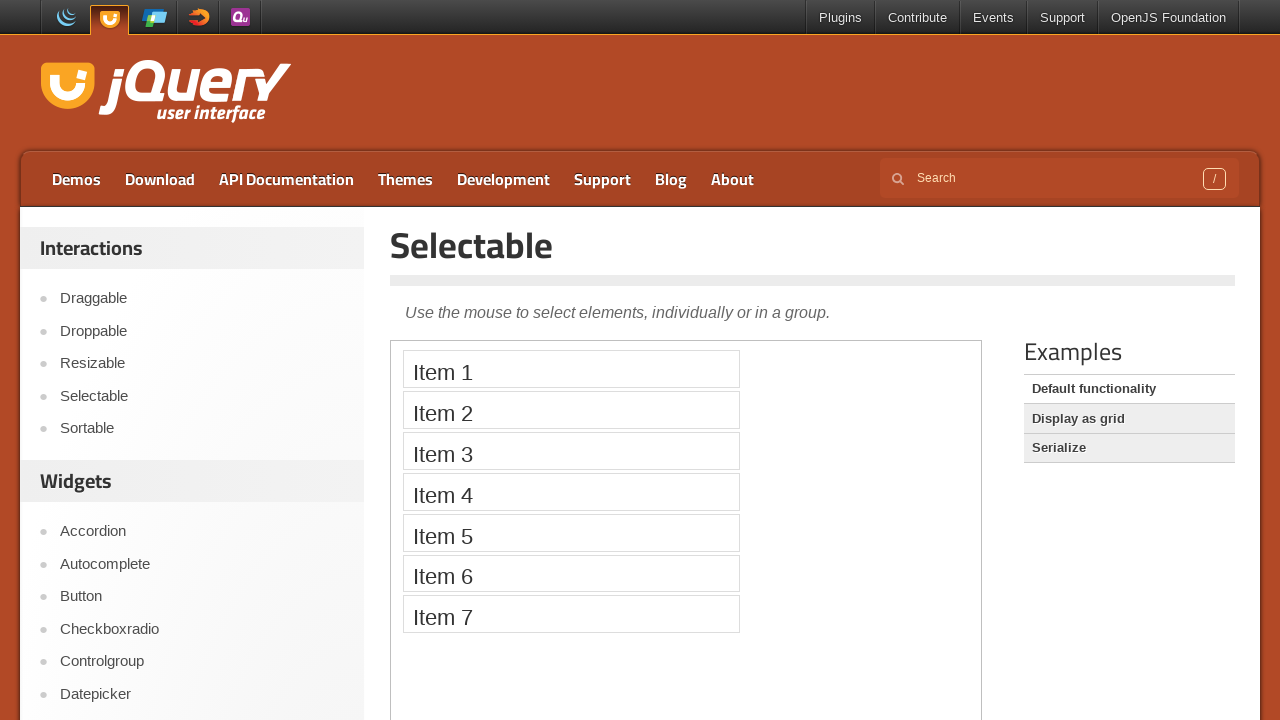

Ctrl+clicked Item 1 in the selectable list at (571, 369) on .demo-frame >> internal:control=enter-frame >> li:text('Item 1')
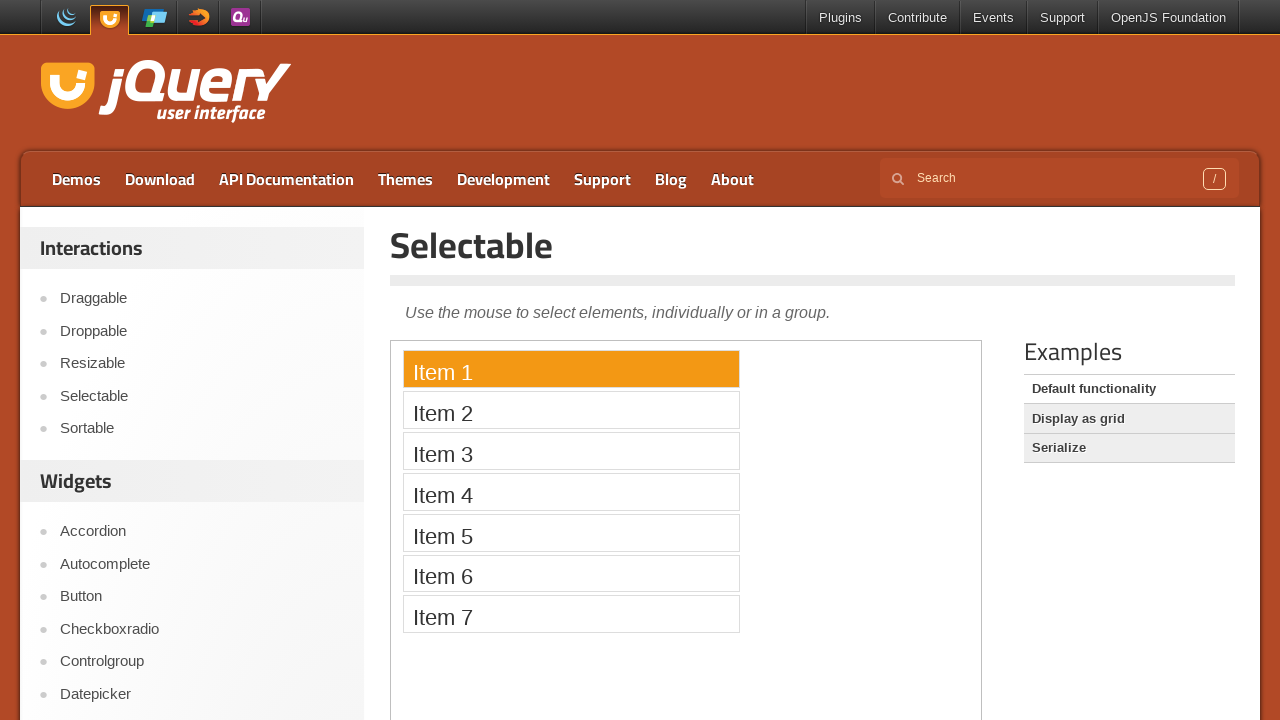

Ctrl+clicked Item 4 in the selectable list at (571, 492) on .demo-frame >> internal:control=enter-frame >> li:text('Item 4')
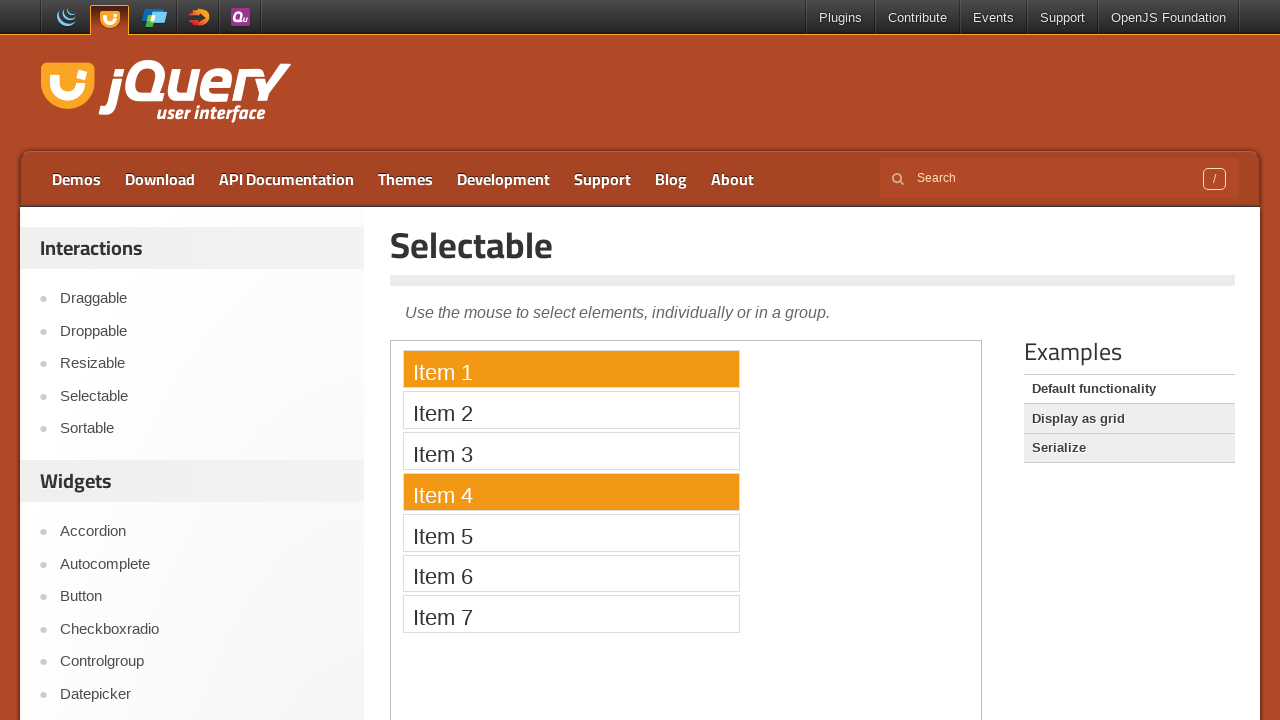

Released Ctrl key after selecting multiple non-consecutive items
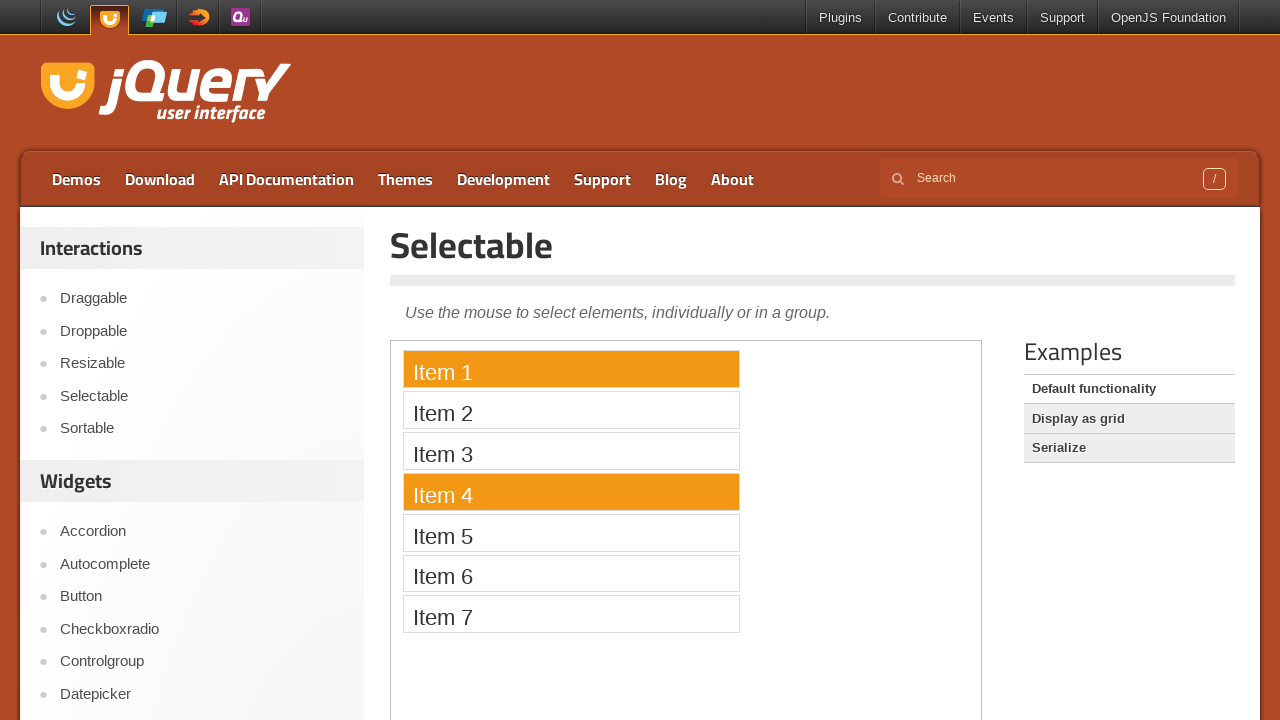

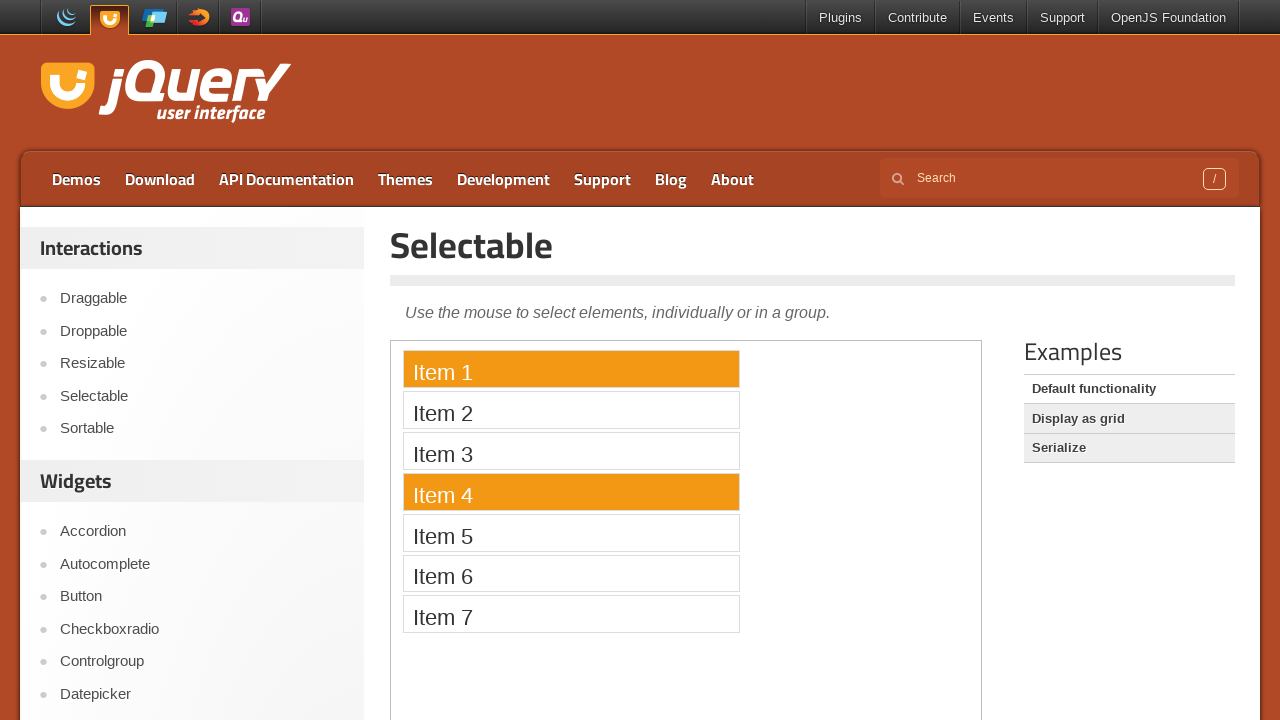